Tests editing a todo item by double-clicking and entering new text

Starting URL: https://demo.playwright.dev/todomvc

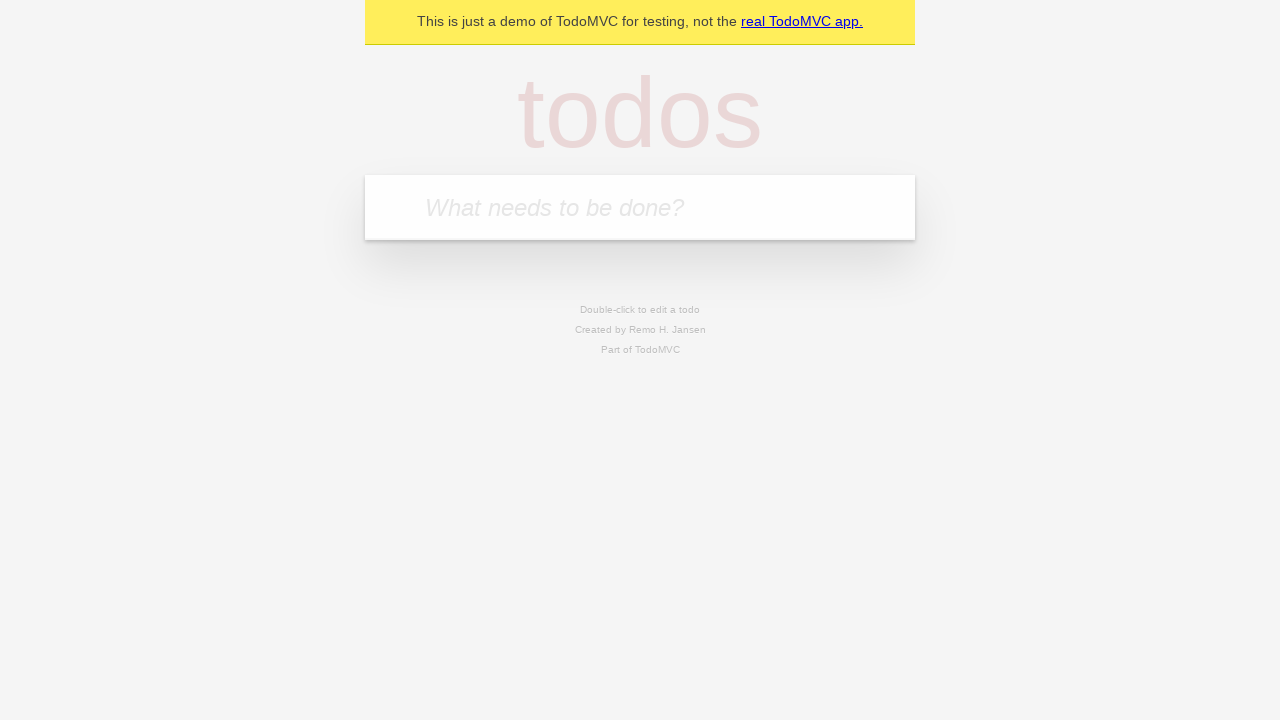

Filled first todo input with 'buy some cheese' on .new-todo
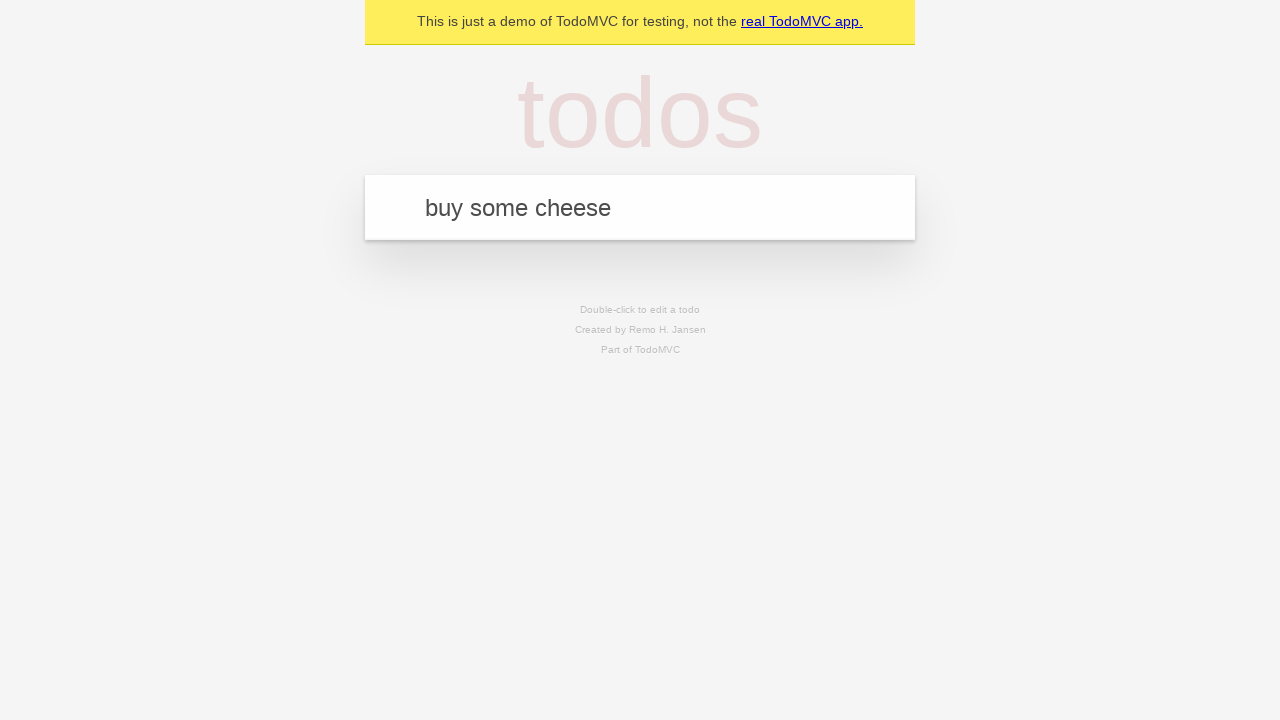

Pressed Enter to create first todo on .new-todo
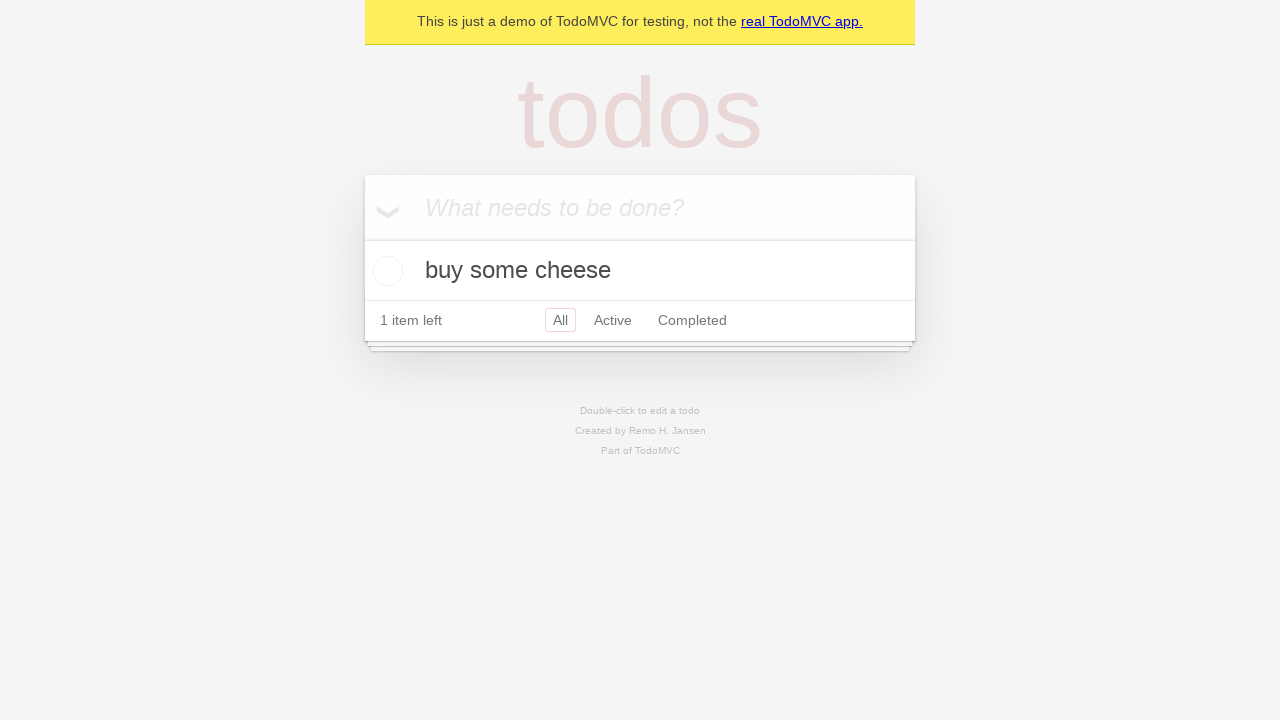

Filled second todo input with 'feed the cat' on .new-todo
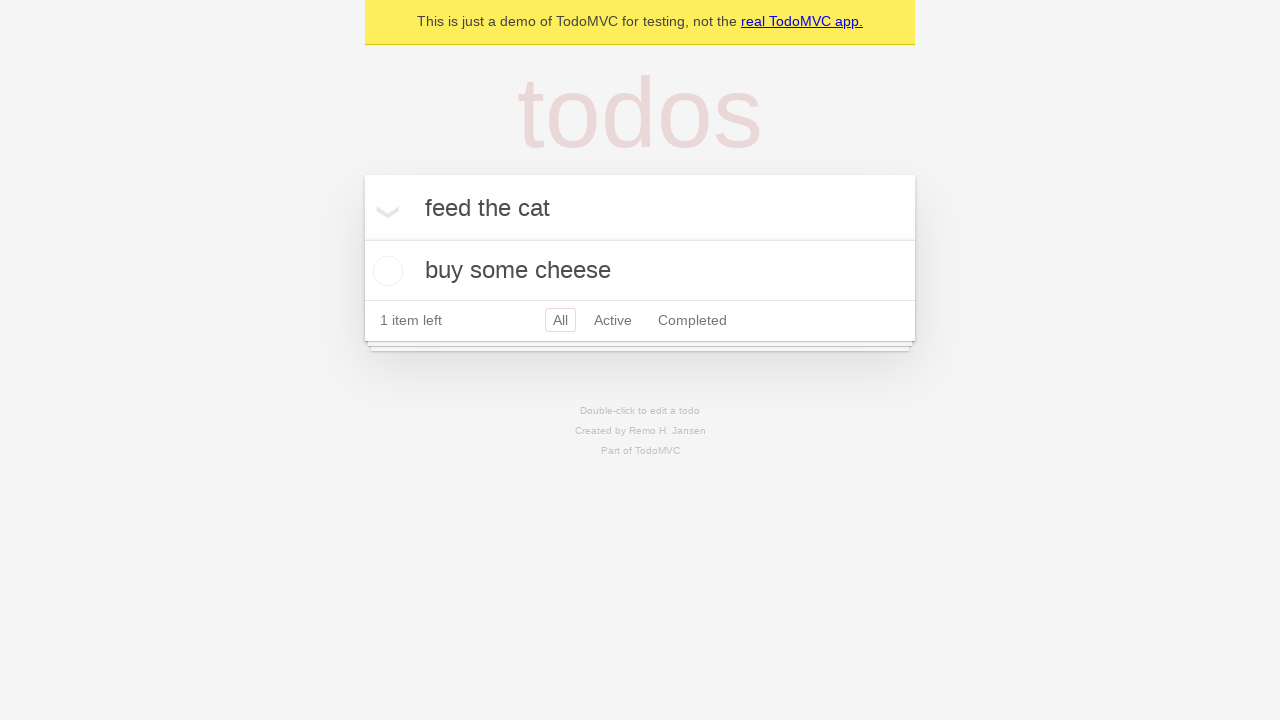

Pressed Enter to create second todo on .new-todo
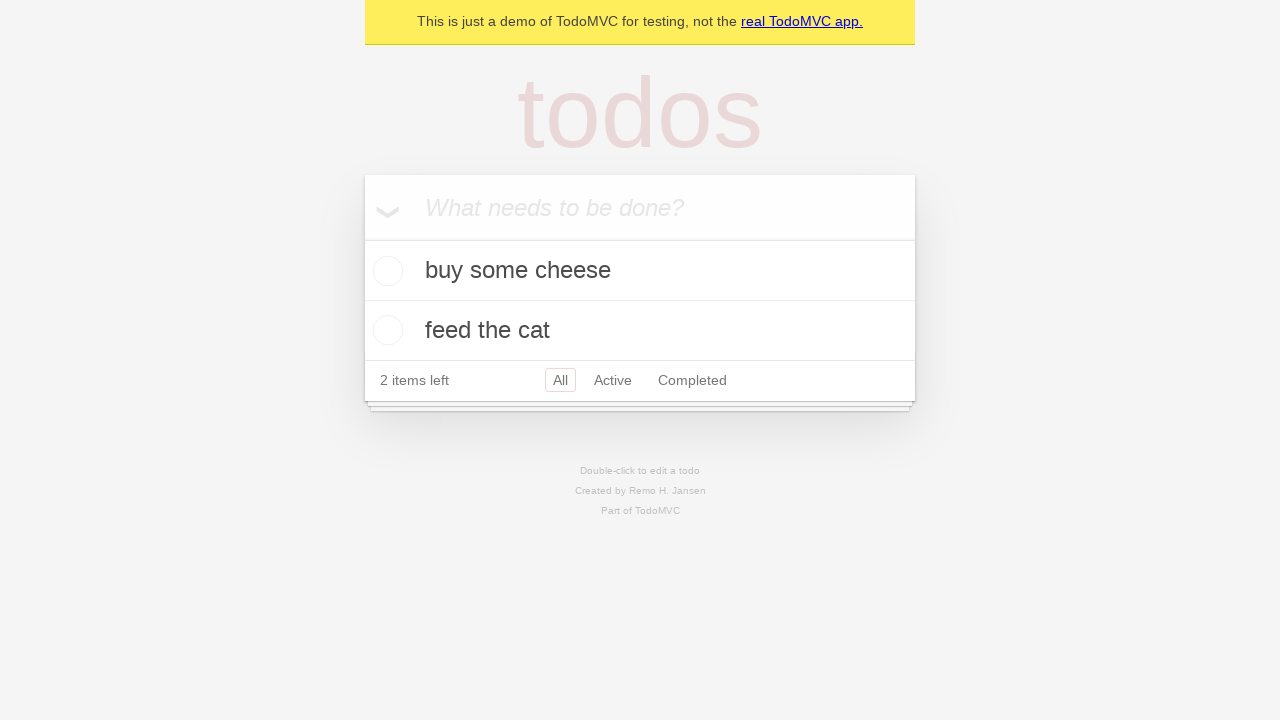

Filled third todo input with 'book a doctors appointment' on .new-todo
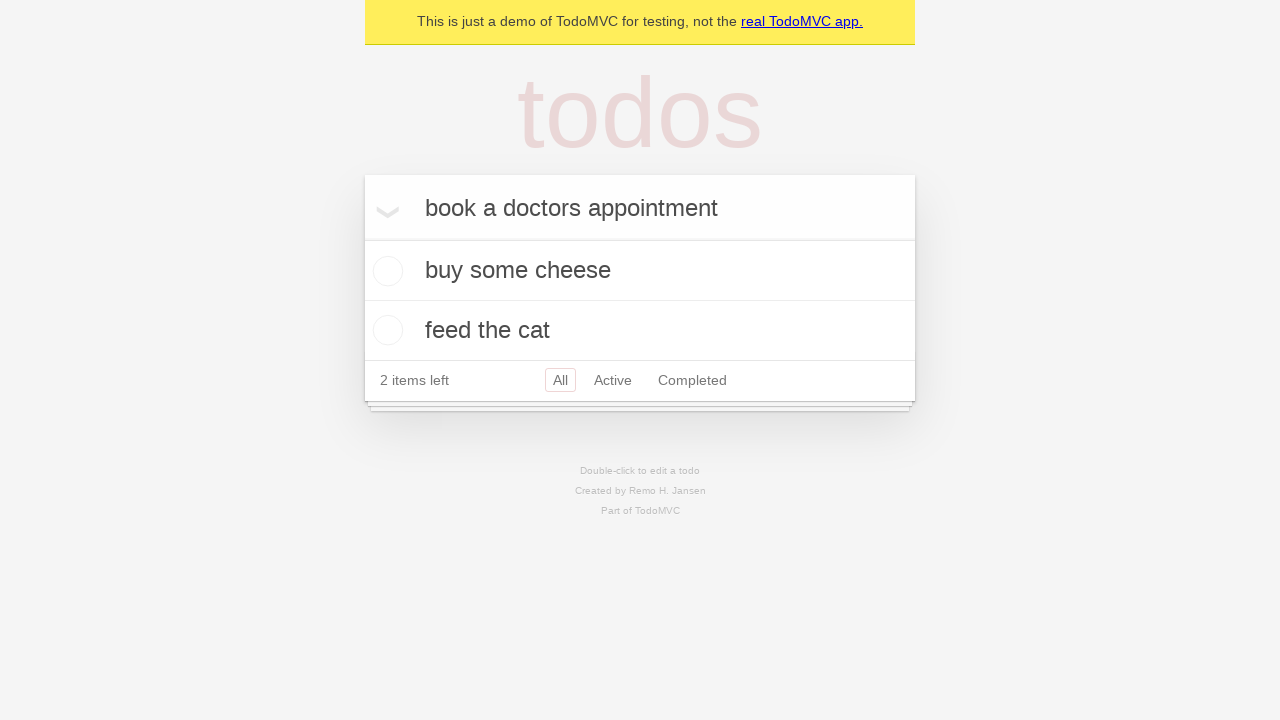

Pressed Enter to create third todo on .new-todo
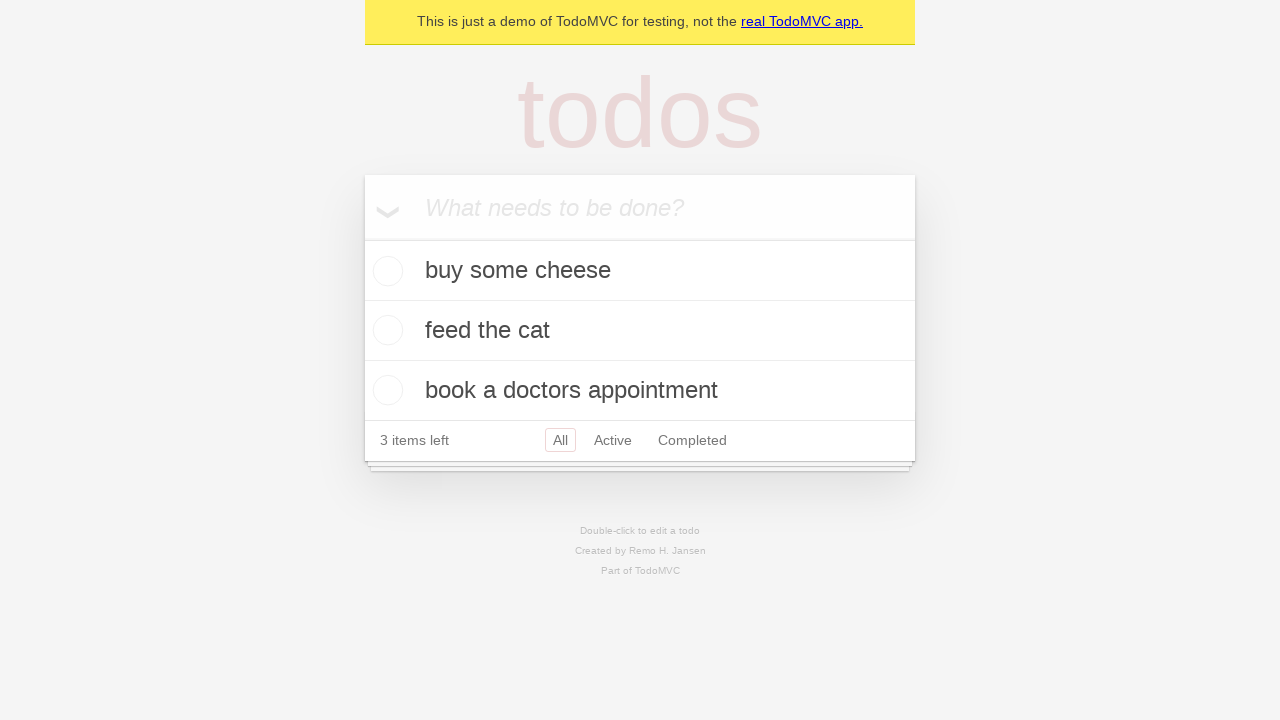

Double-clicked second todo item to enter edit mode at (640, 331) on .todo-list li >> nth=1
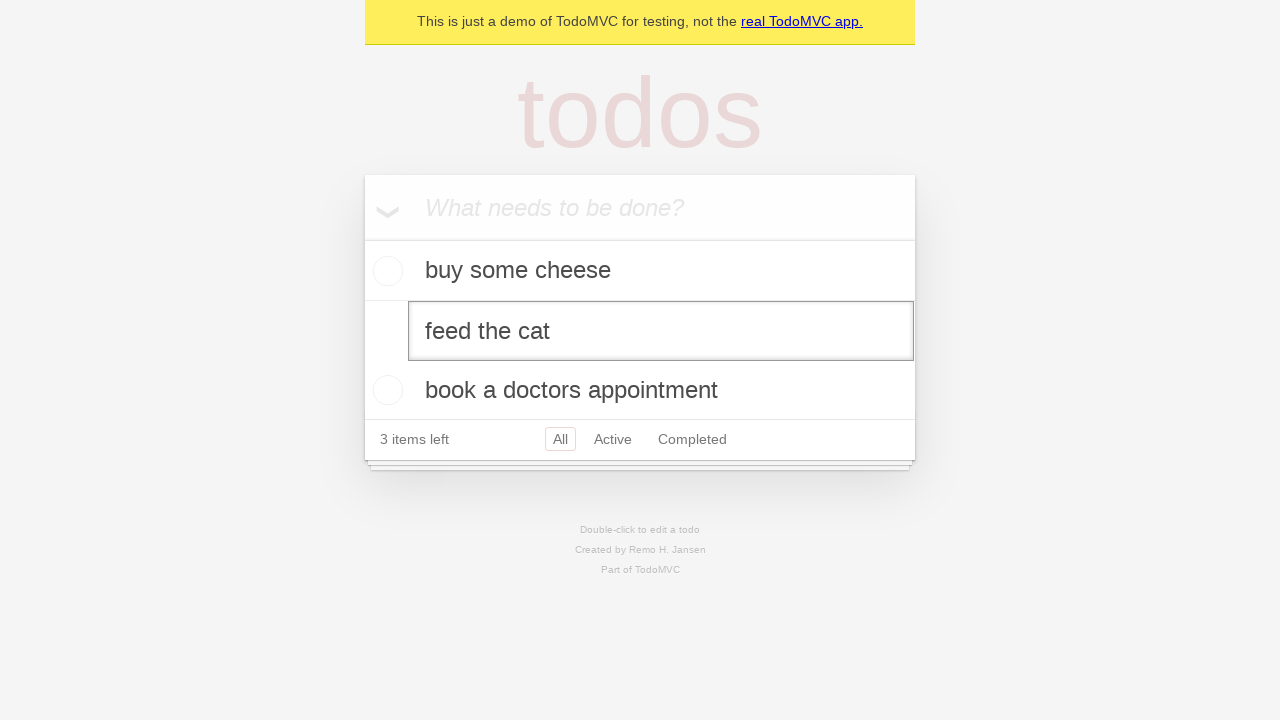

Filled edit field with 'buy some sausages' on .todo-list li >> nth=1 >> .edit
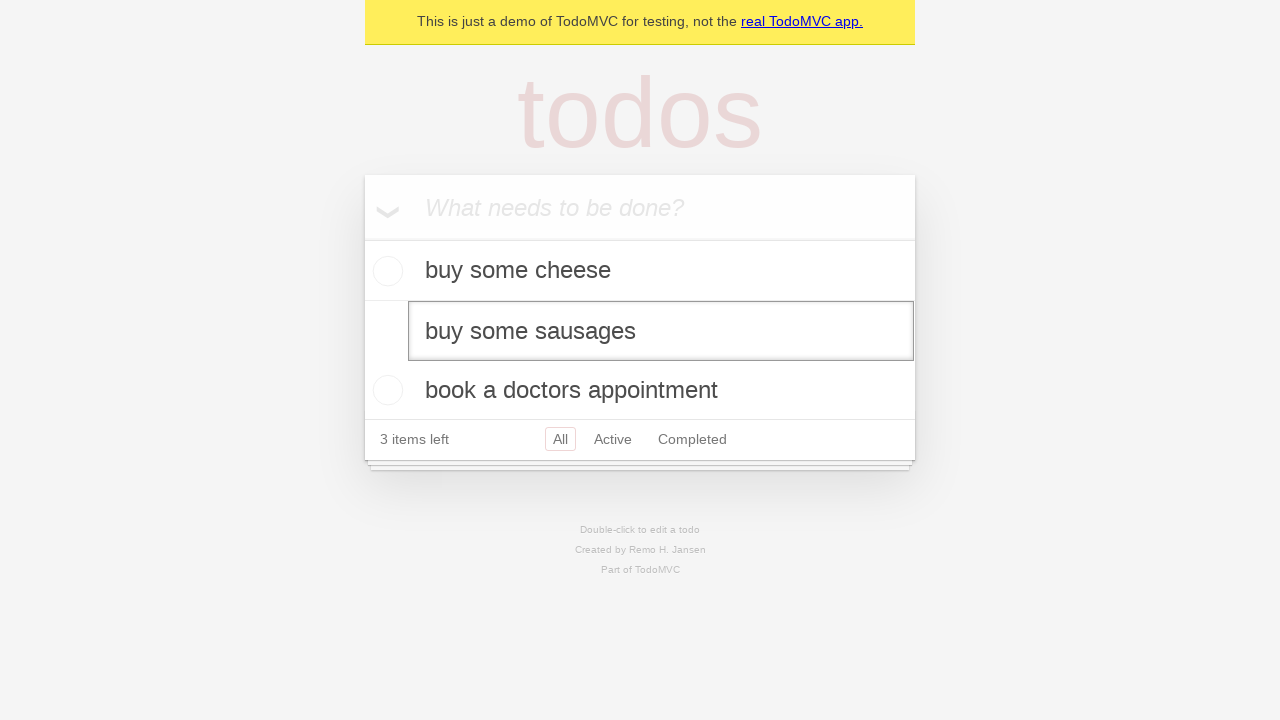

Pressed Enter to confirm edit of todo item on .todo-list li >> nth=1 >> .edit
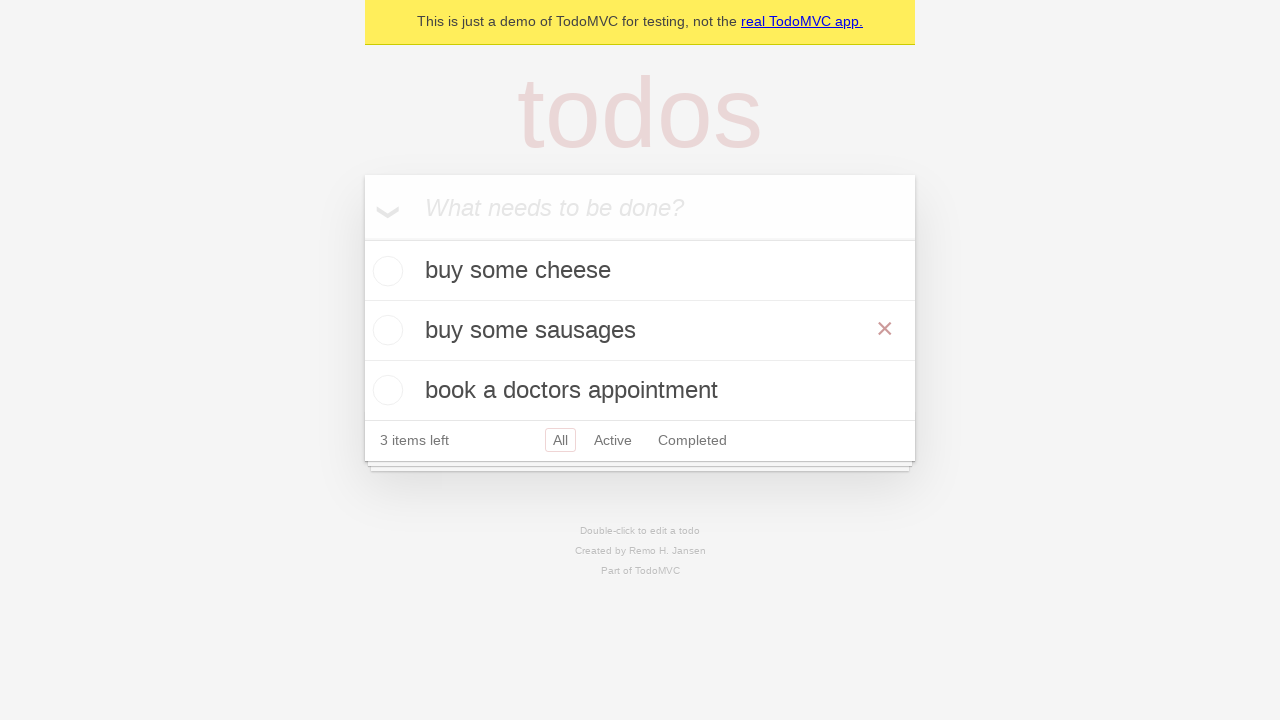

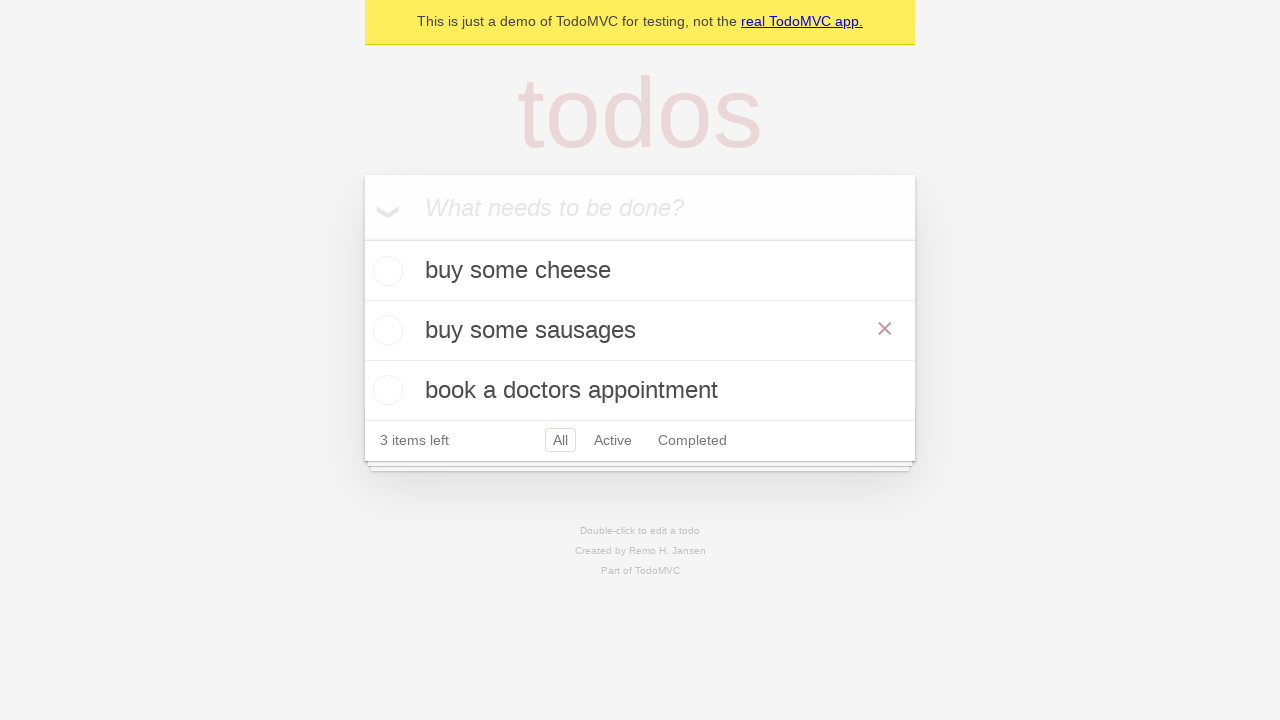